Fills out a web form with various input types including text fields, radio buttons, checkboxes, dropdown selection, and date field, then submits the form and verifies success.

Starting URL: https://formy-project.herokuapp.com/form

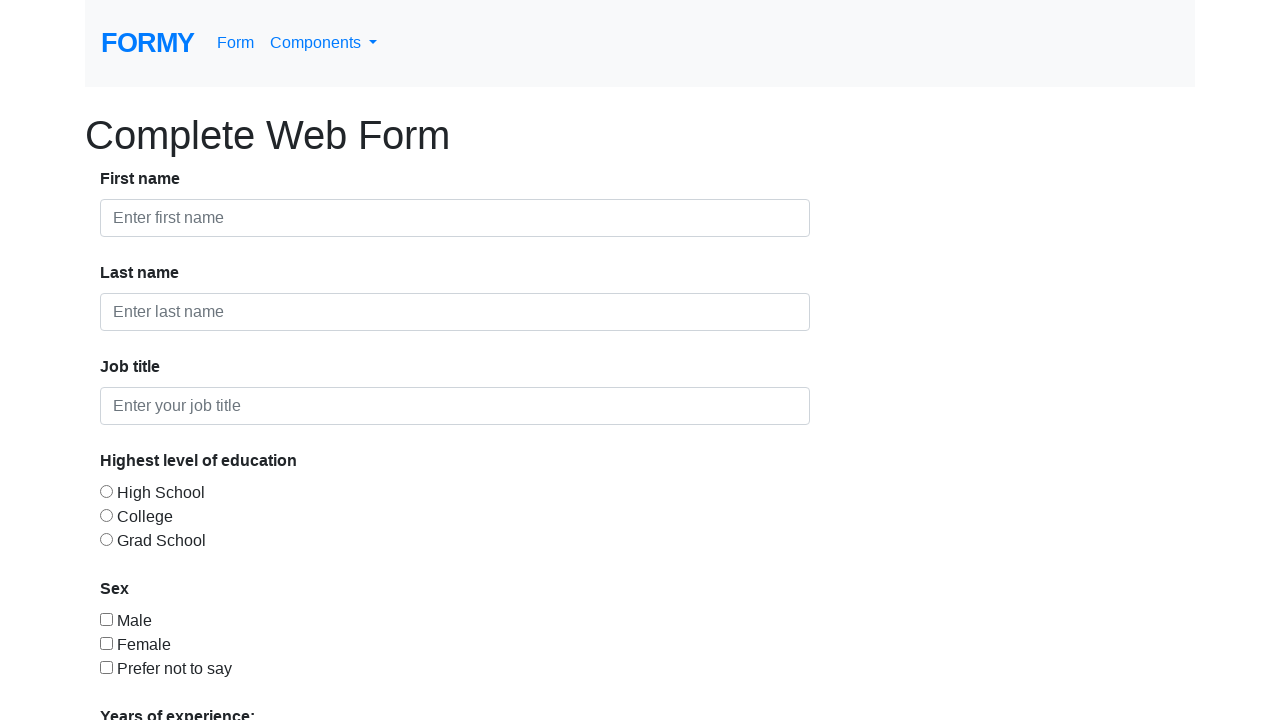

Filled first name field with 'John' on input#first-name
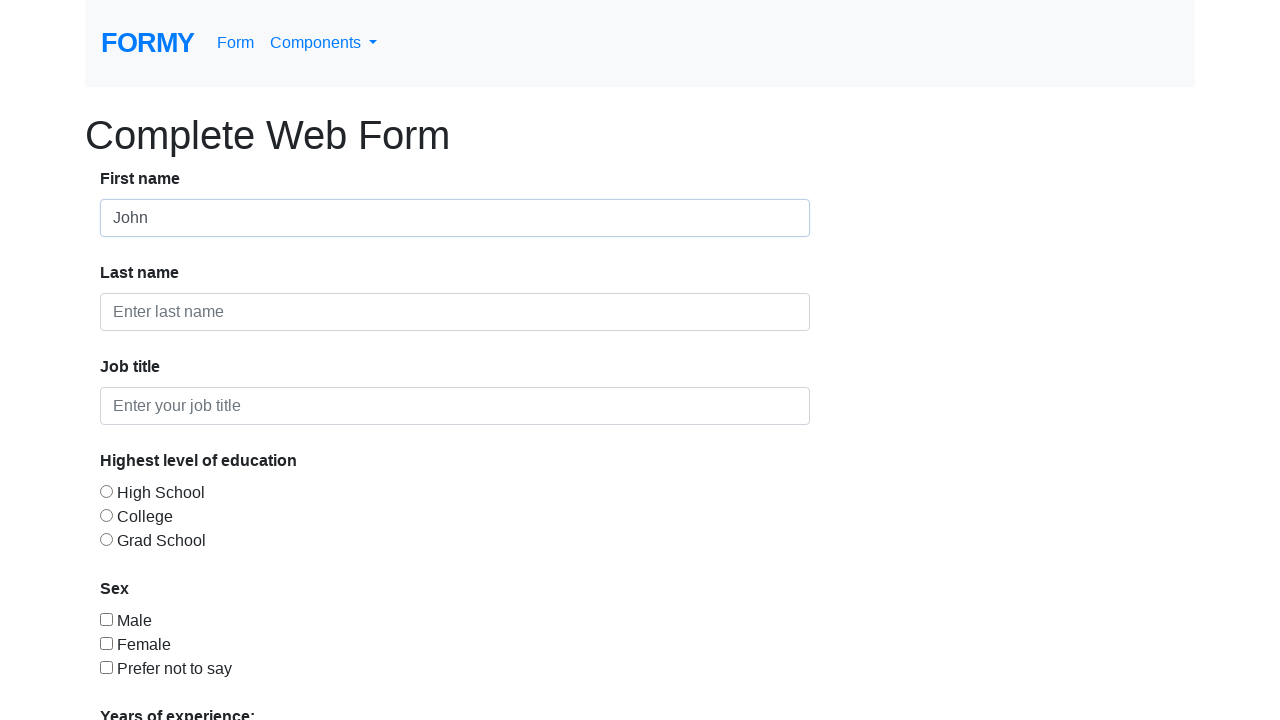

Filled last name field with 'Smith' on input#last-name
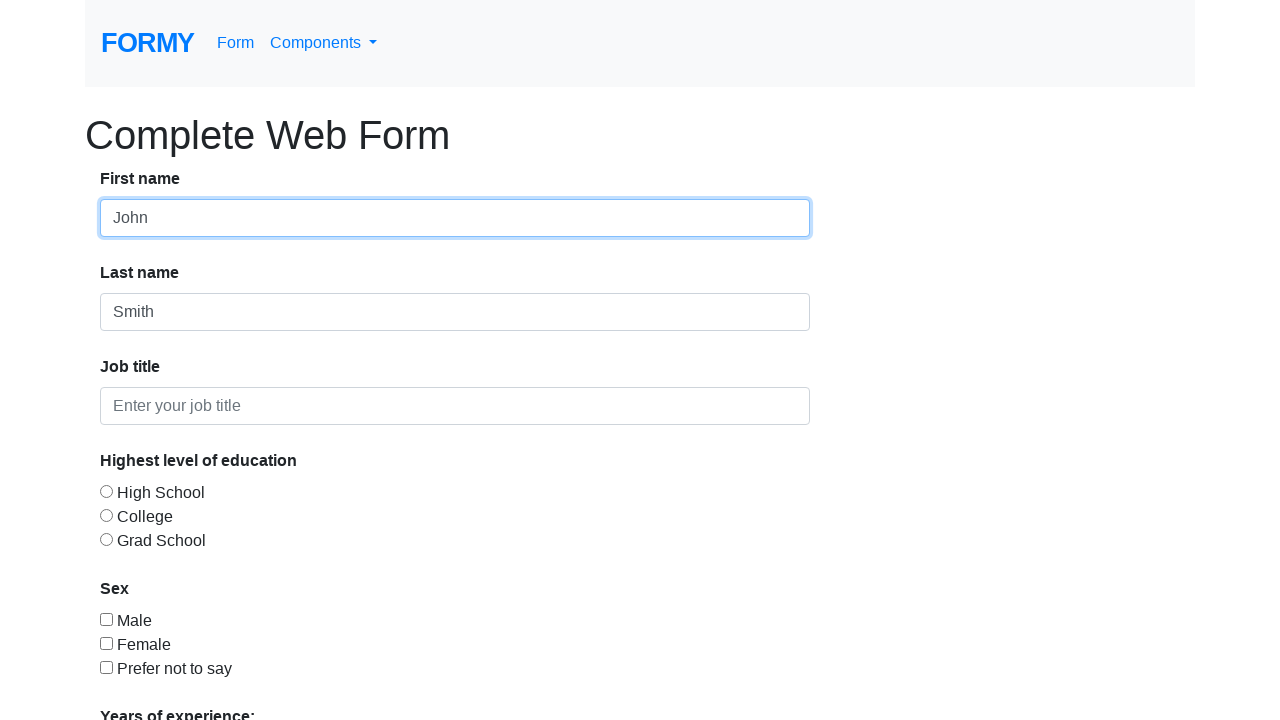

Filled job title field with 'Software Engineer' on input#job-title
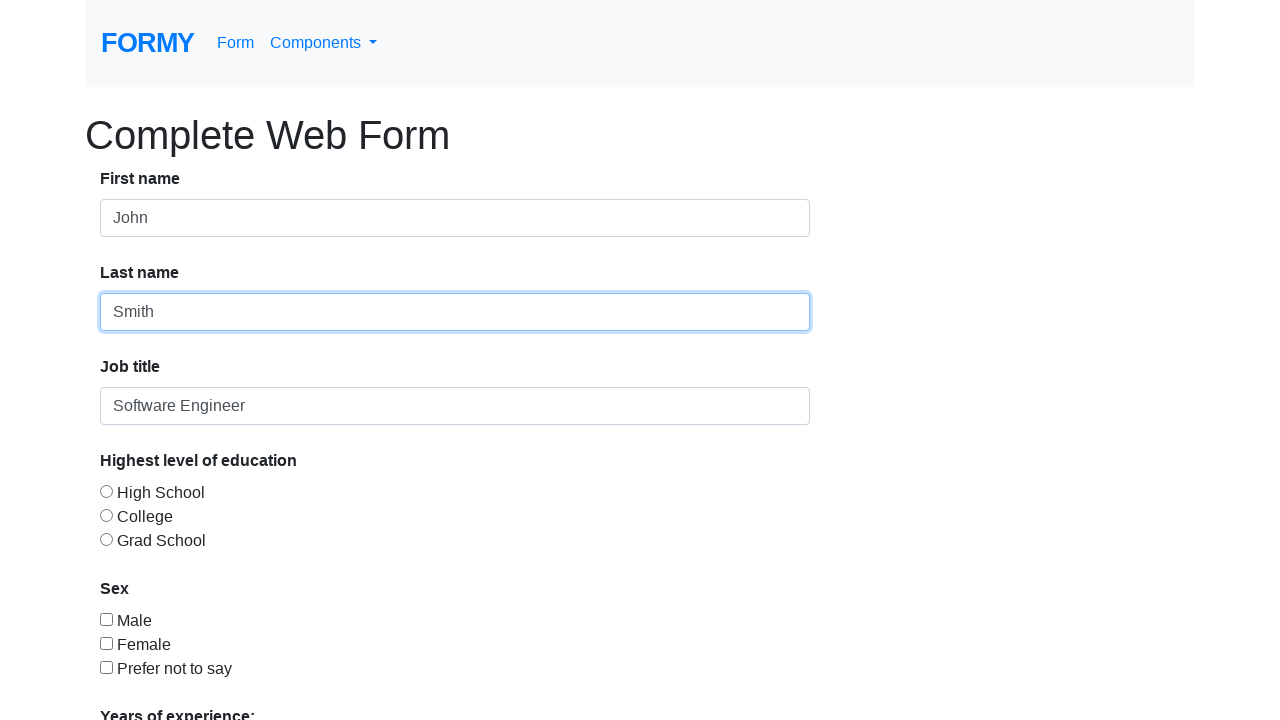

Clicked radio button 1 at (106, 491) on input#radio-button-1
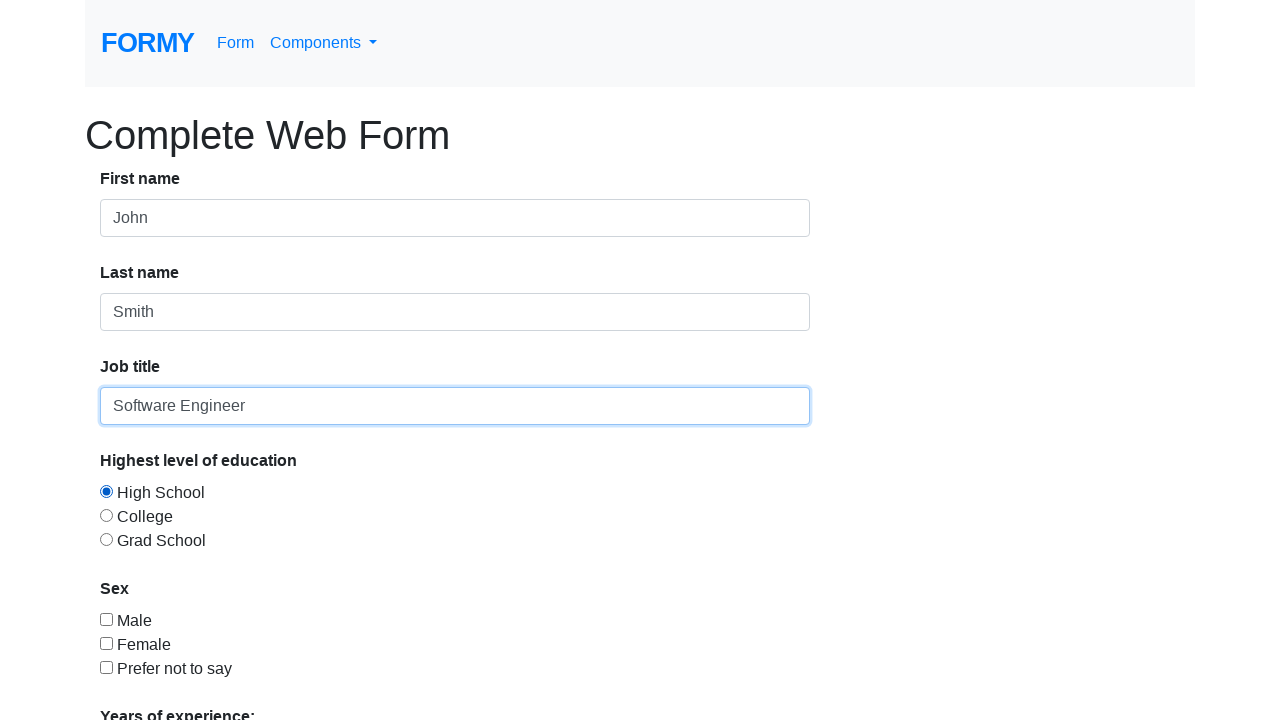

Clicked radio button 2 at (106, 515) on input#radio-button-2
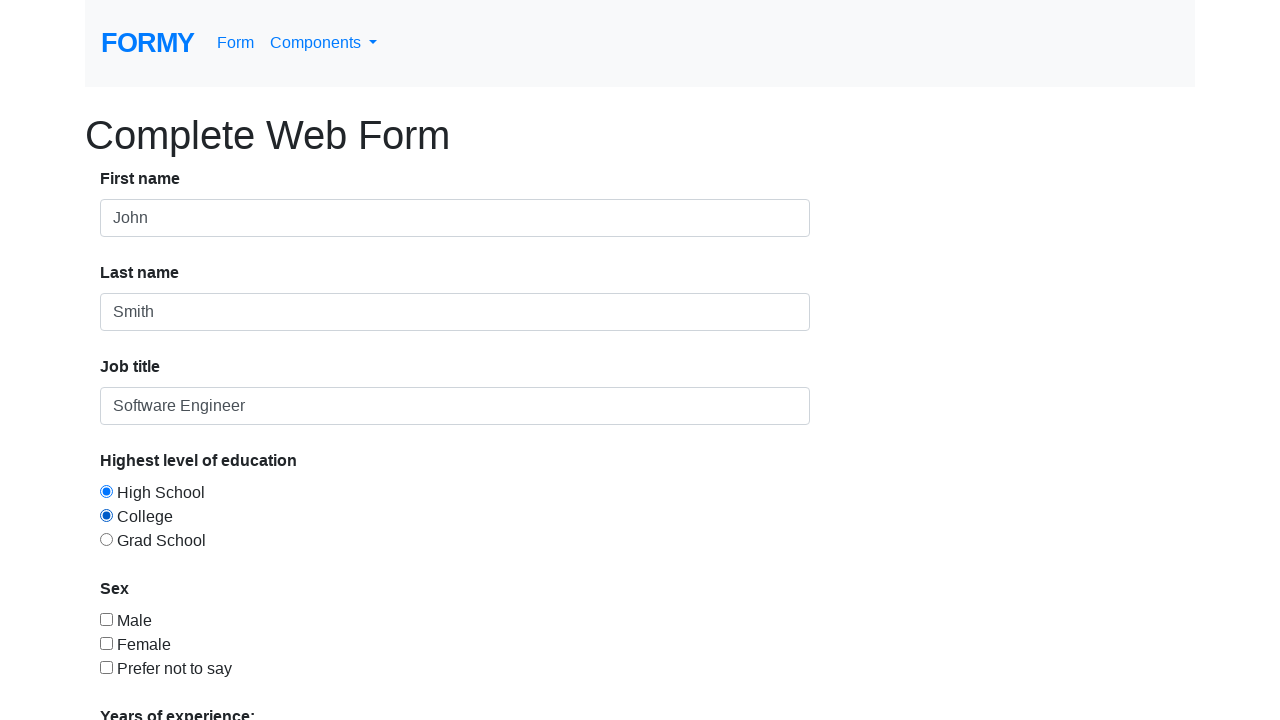

Clicked radio button 3 (final selection) at (106, 539) on input#radio-button-3
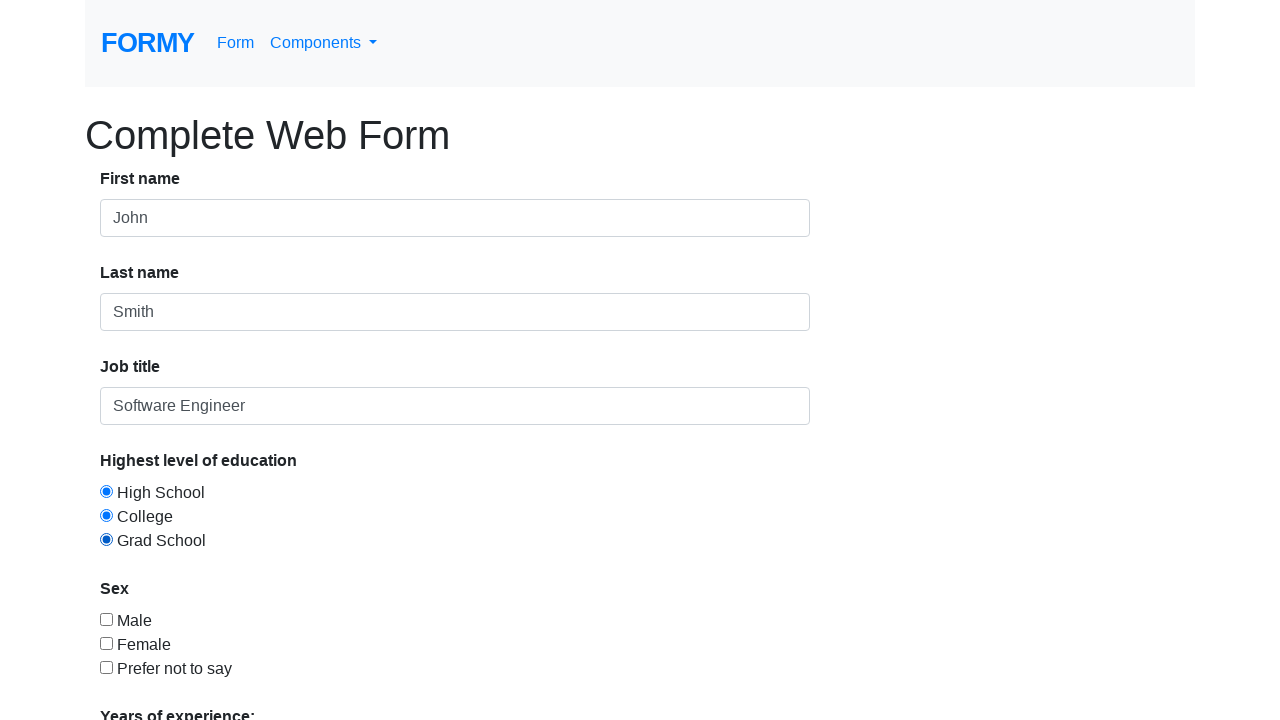

Checked checkbox 1 at (106, 619) on input#checkbox-1
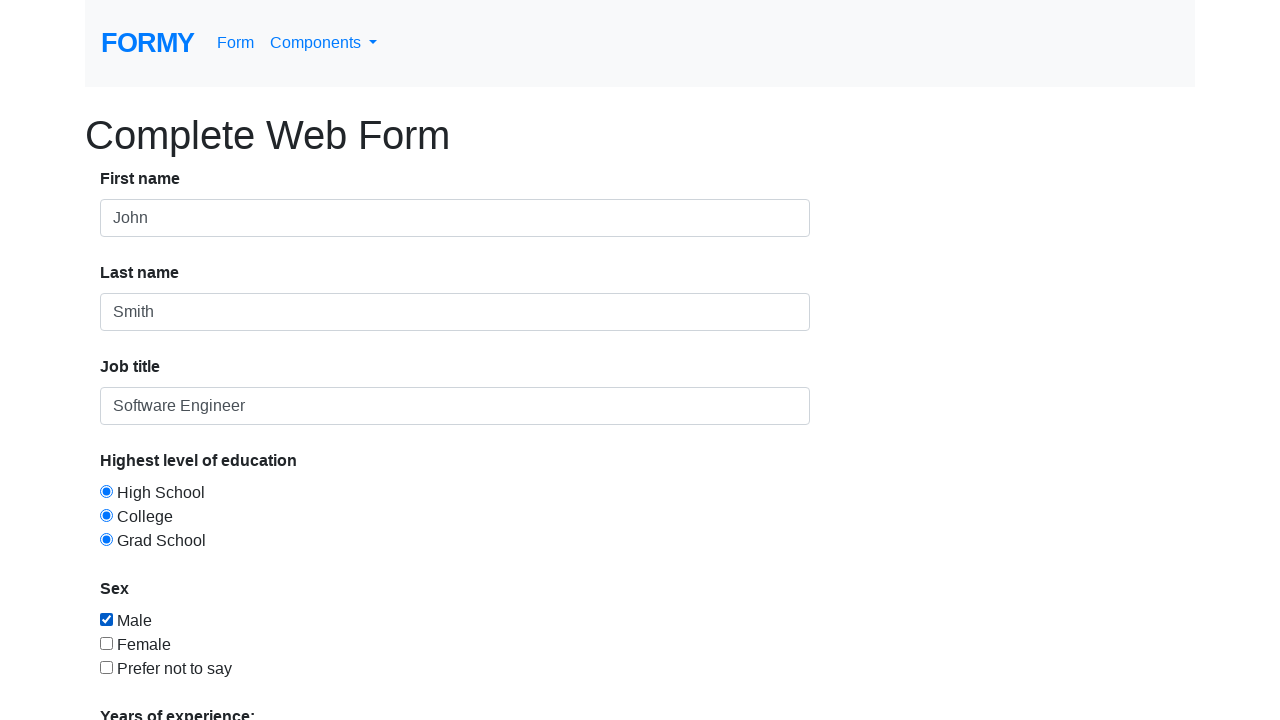

Checked checkbox 2 at (106, 643) on input#checkbox-2
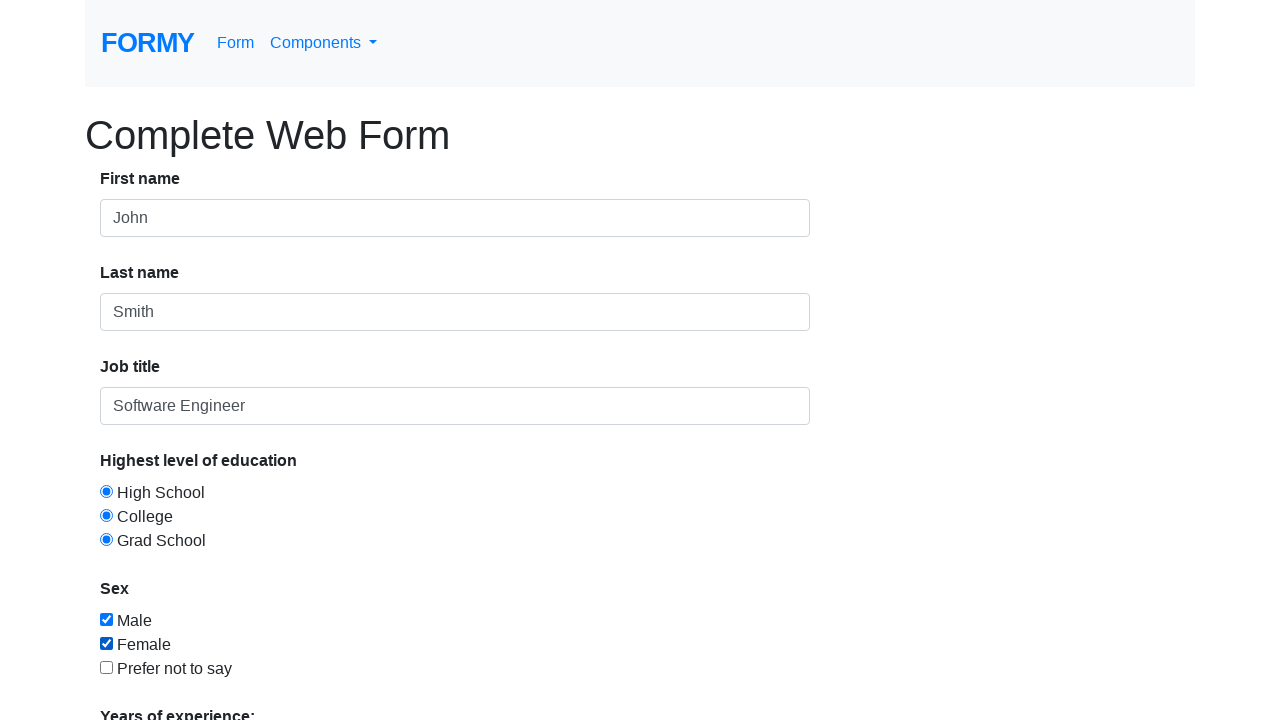

Checked checkbox 3 at (106, 667) on input#checkbox-3
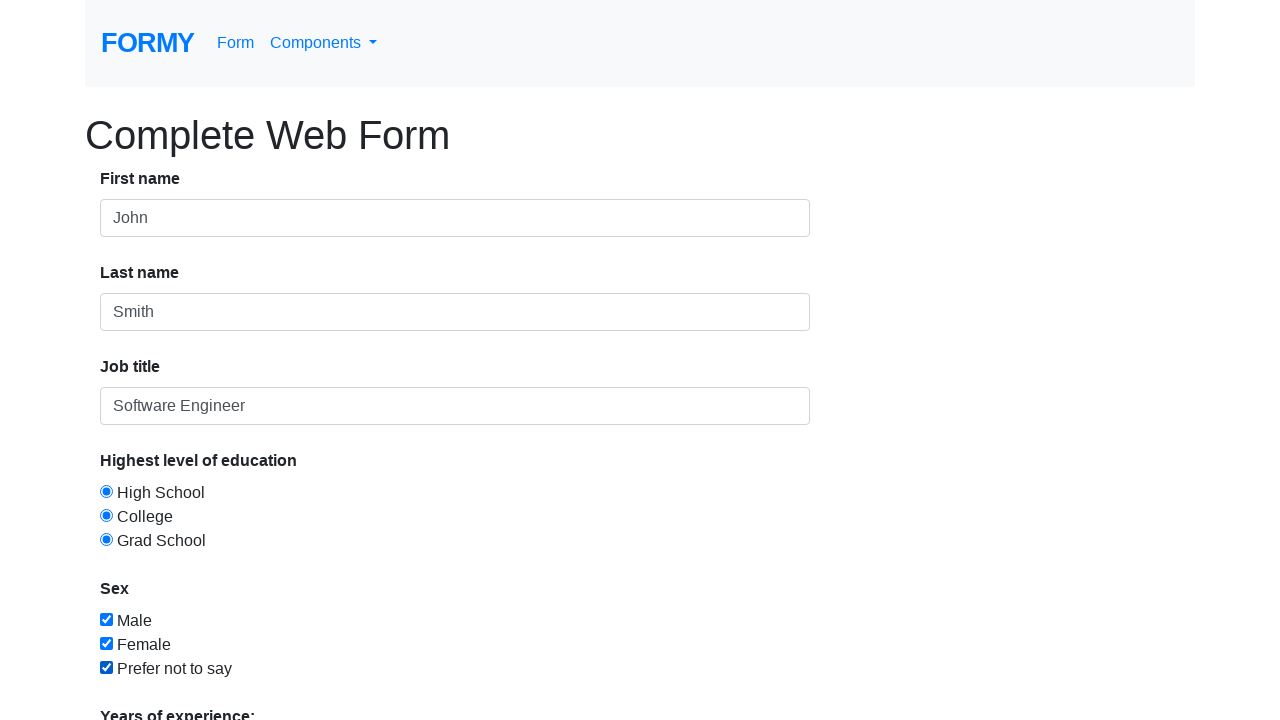

Selected '2-4' from dropdown menu on select#select-menu
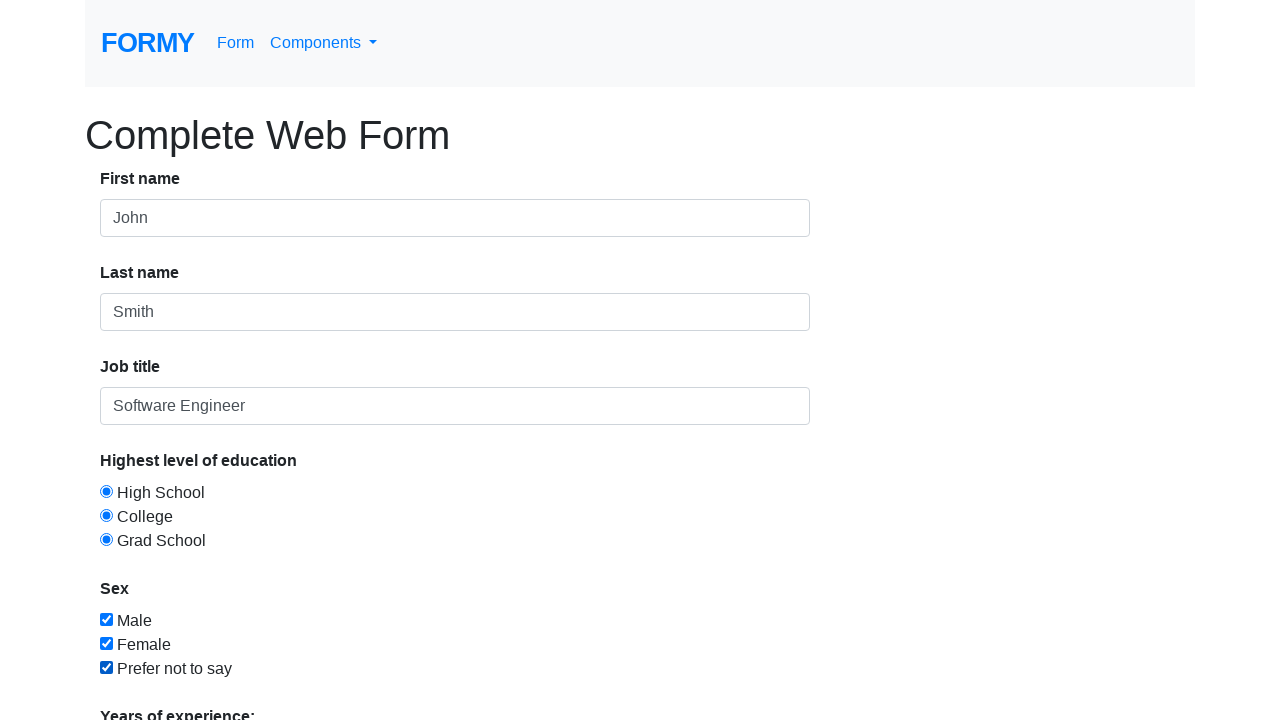

Filled date field with '01/15/2024' on input#datepicker
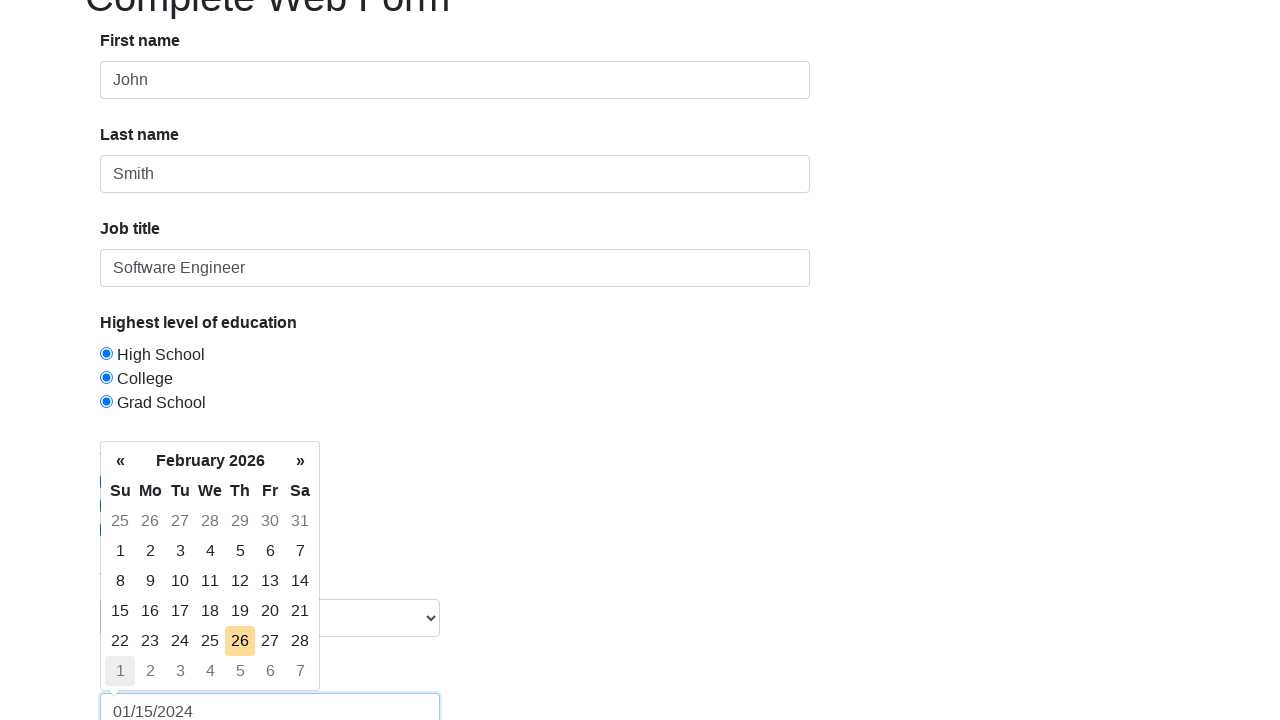

Clicked form submit button at (148, 680) on a.btn.btn-lg.btn-primary
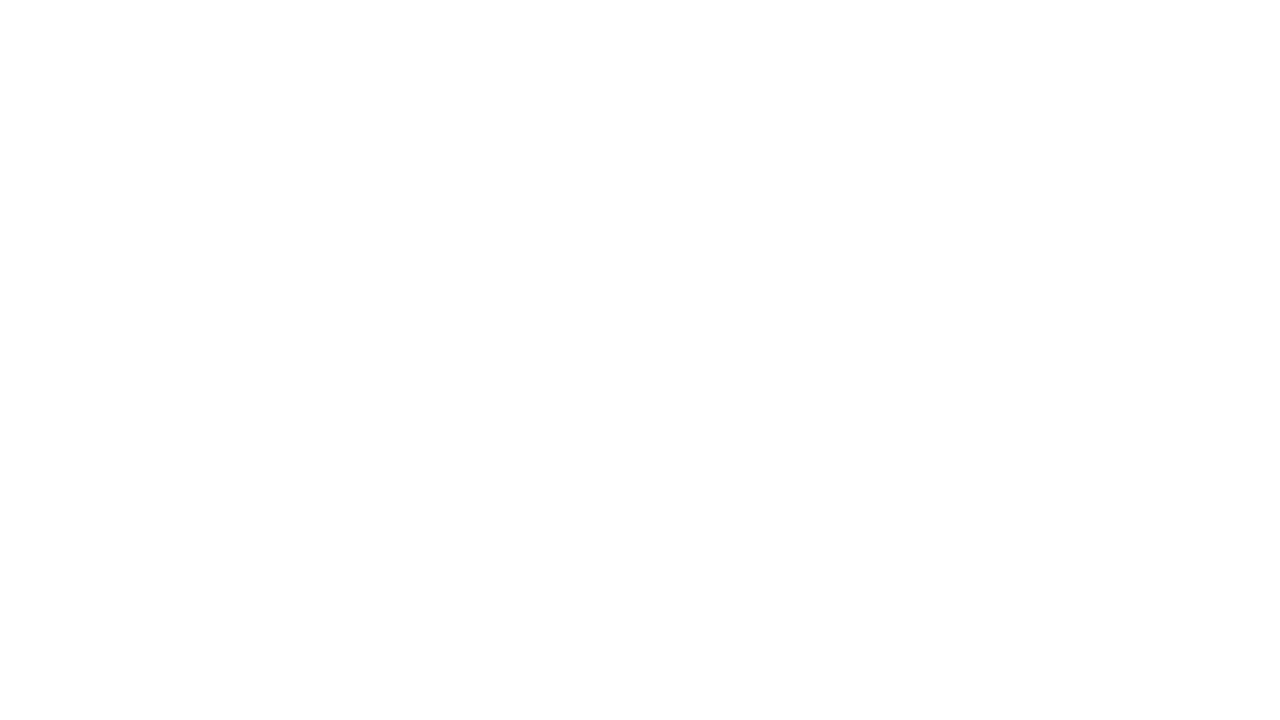

Success alert appeared, form submission verified
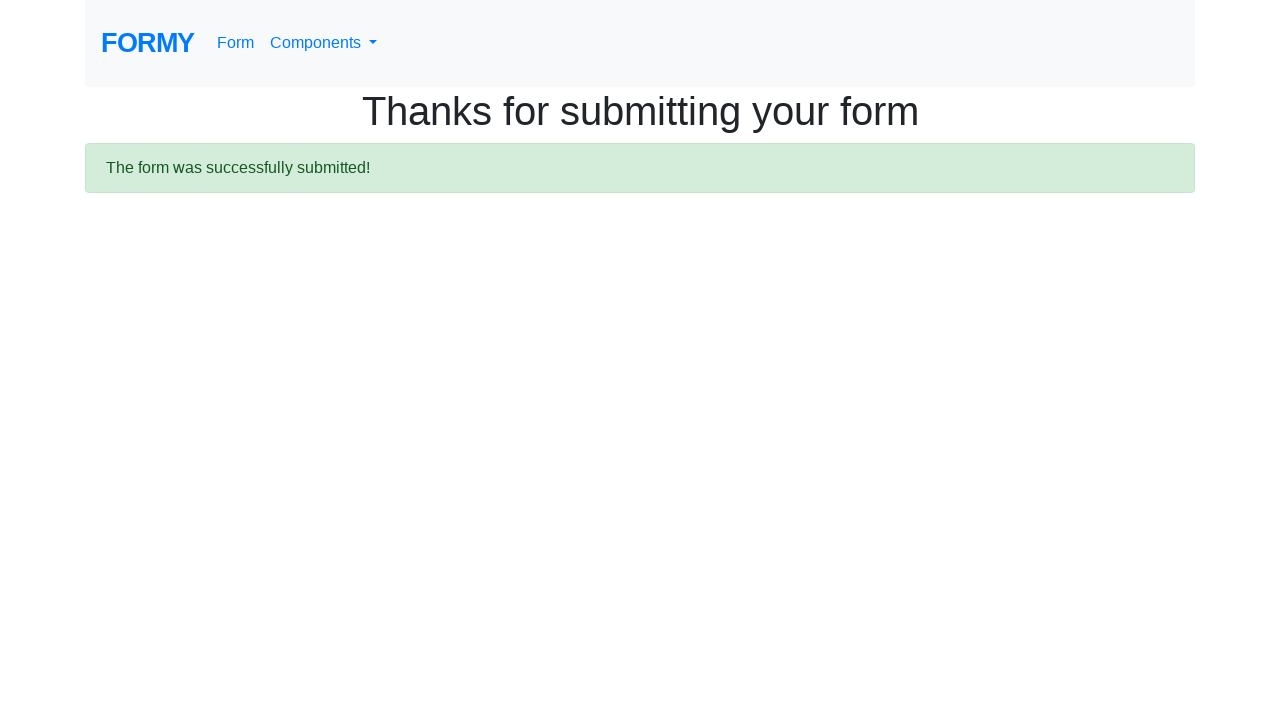

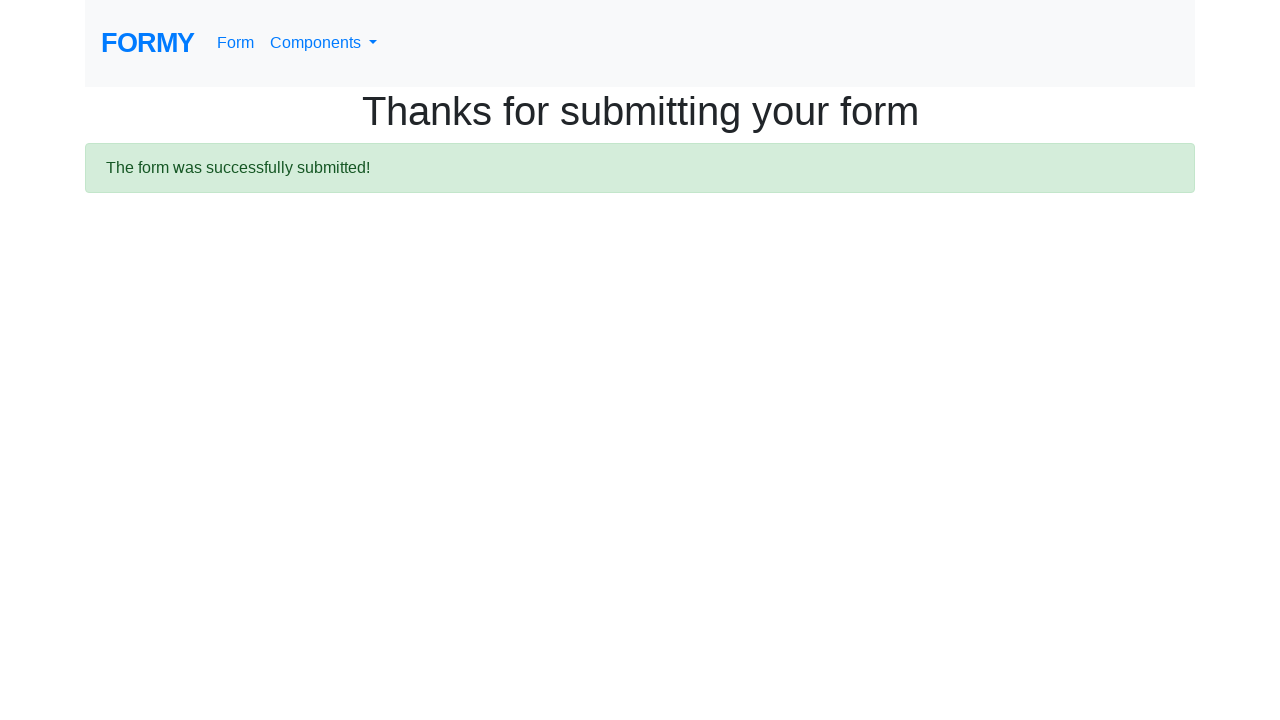